Navigates to the WebDriver.io homepage and clicks on the API link in the navigation

Starting URL: https://webdriver.io

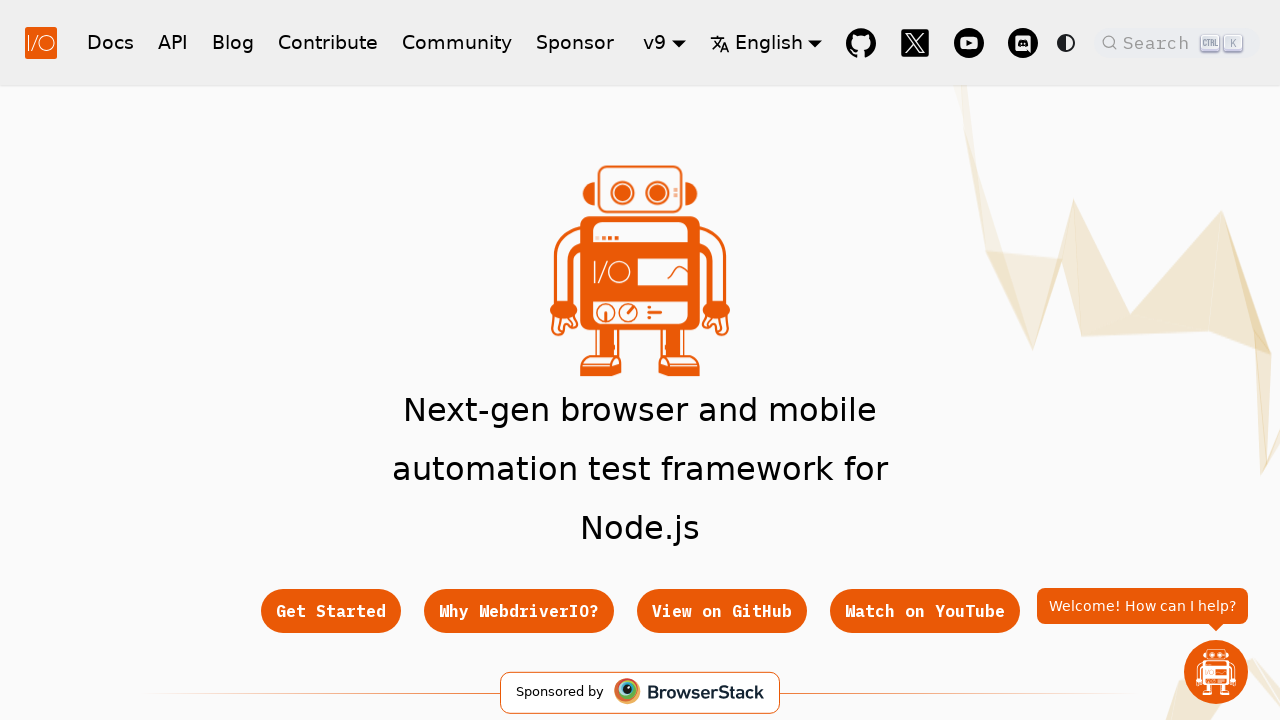

Clicked on the API link in the navigation at (173, 42) on a:text('API')
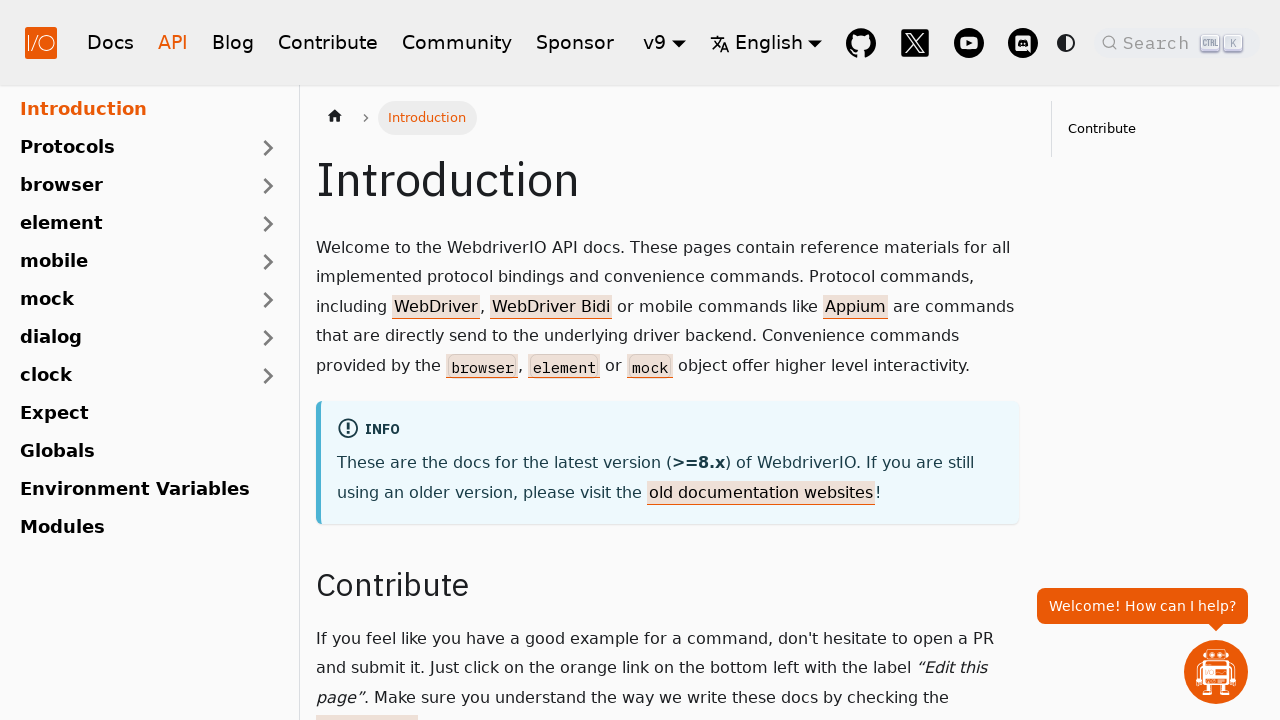

Waited for page to load after navigating to API section
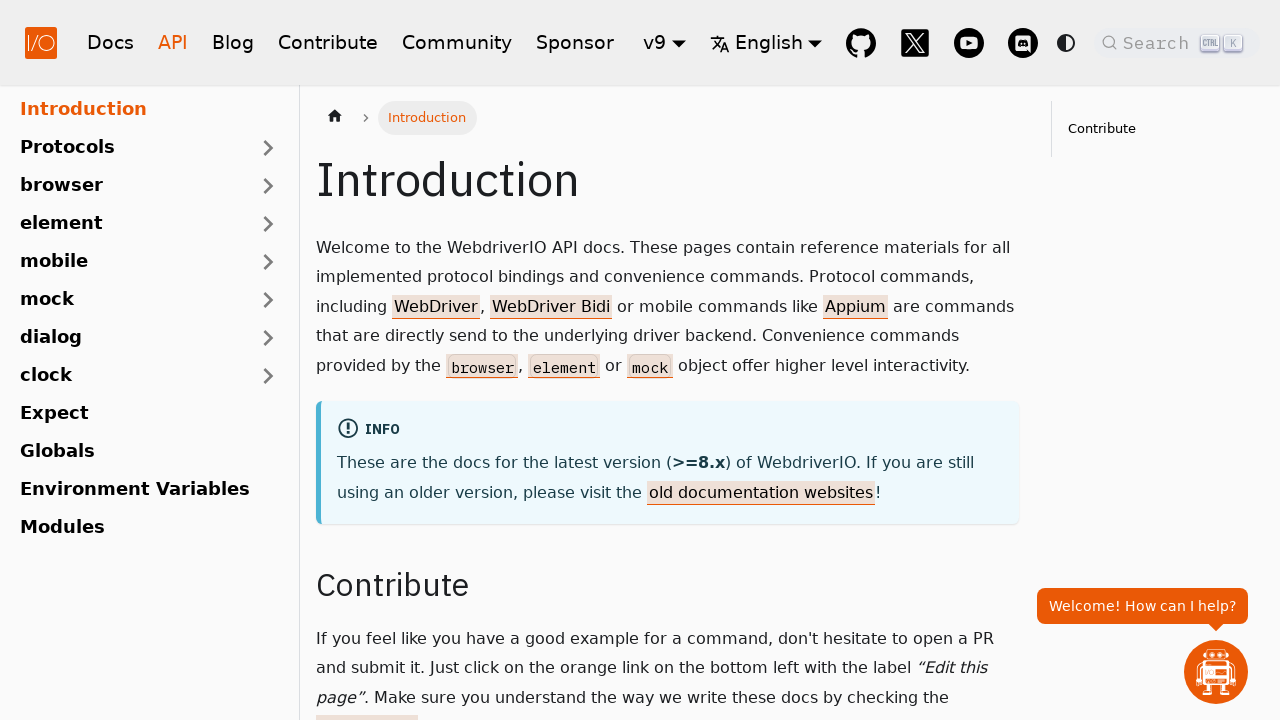

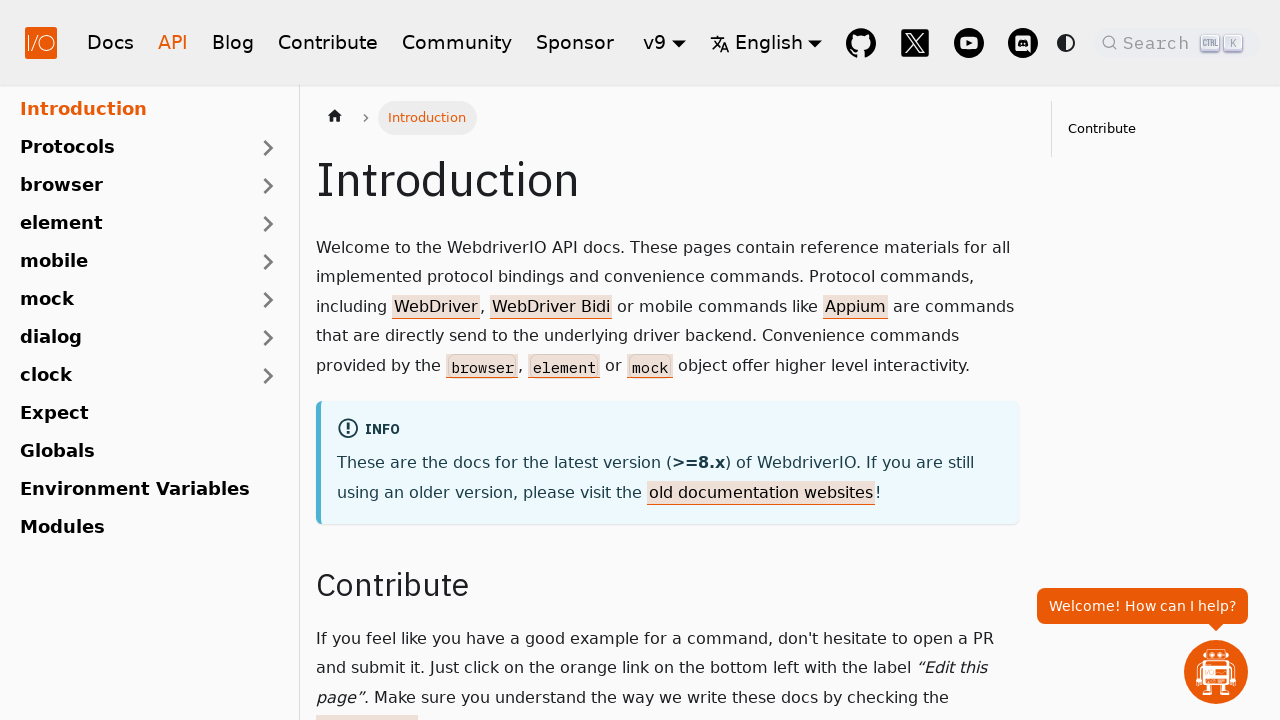